Navigates to the Danube webshop and clicks on the shopping cart button in the top navigation bar

Starting URL: https://danube-webshop.herokuapp.com

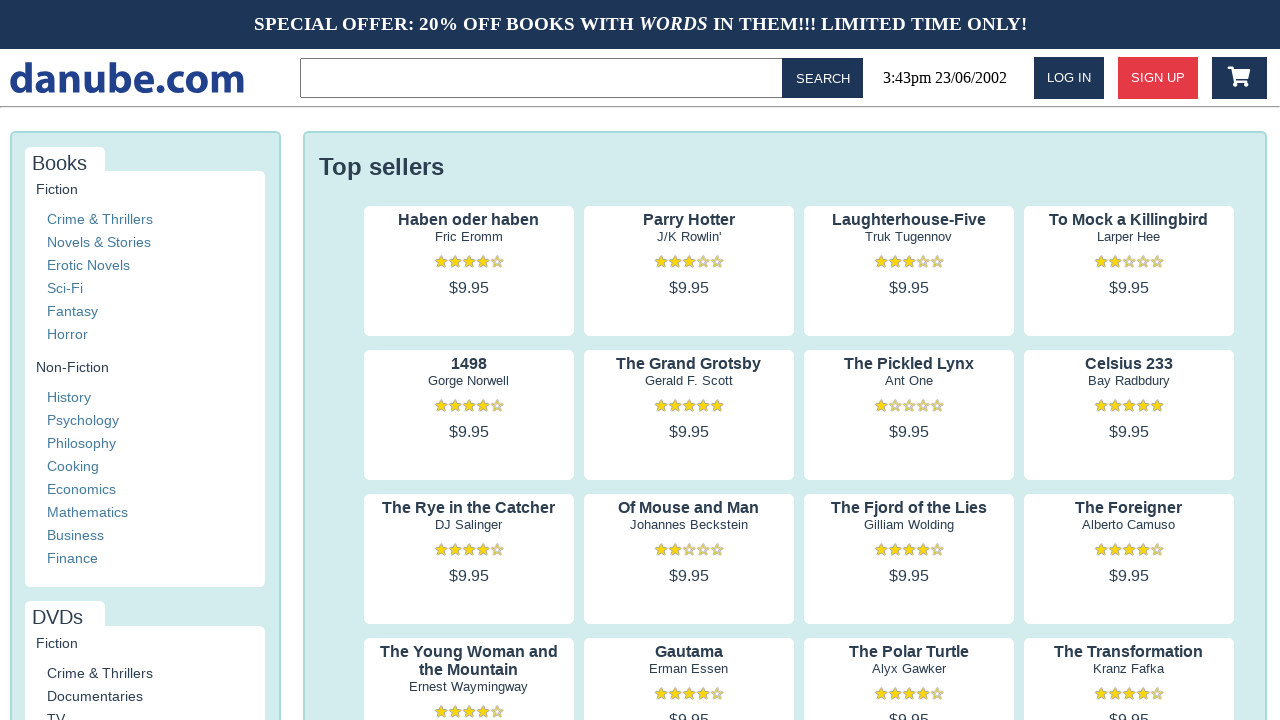

Navigated to Danube webshop homepage
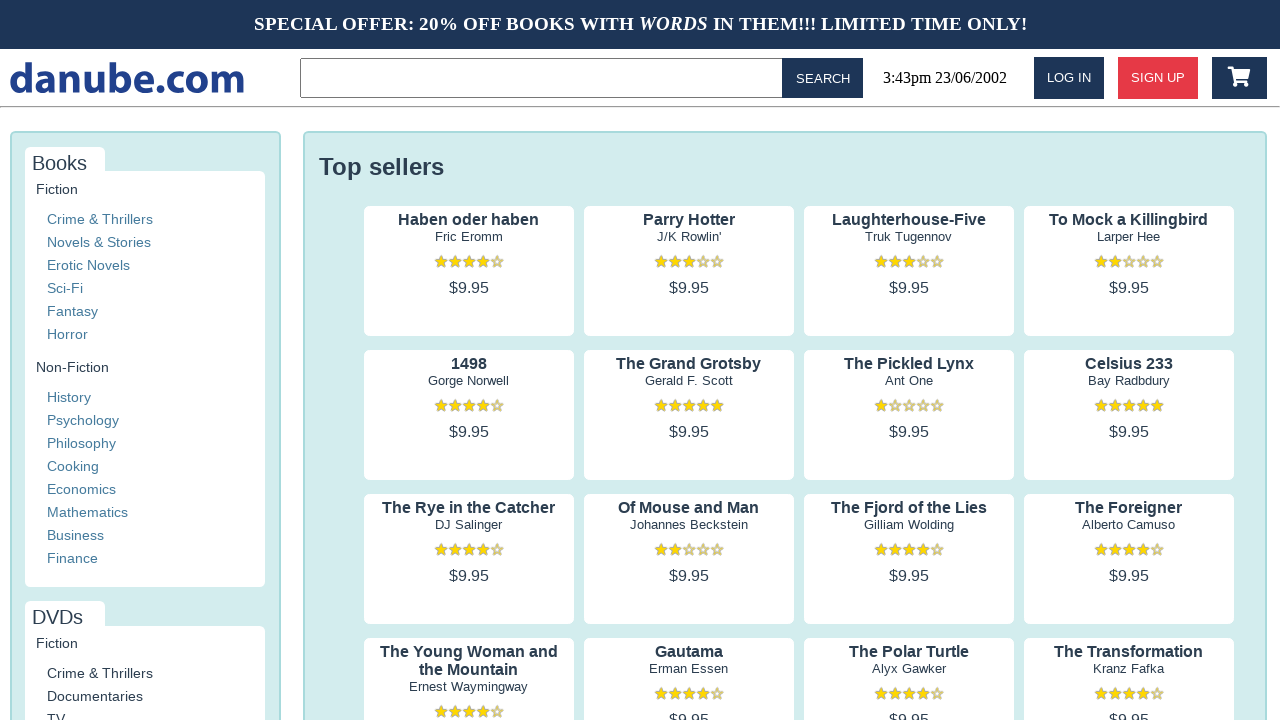

Clicked on the shopping cart button in the top navigation bar at (1239, 78) on #app > .topbar > .account-buttons > #cart
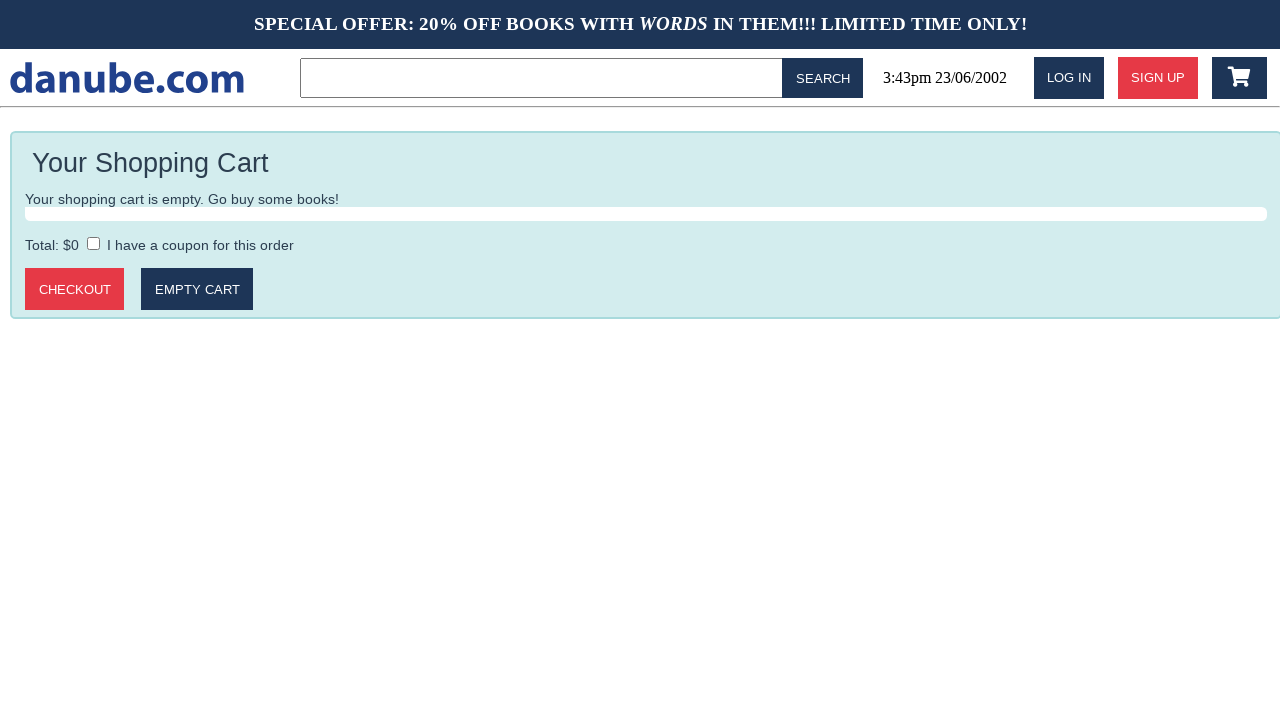

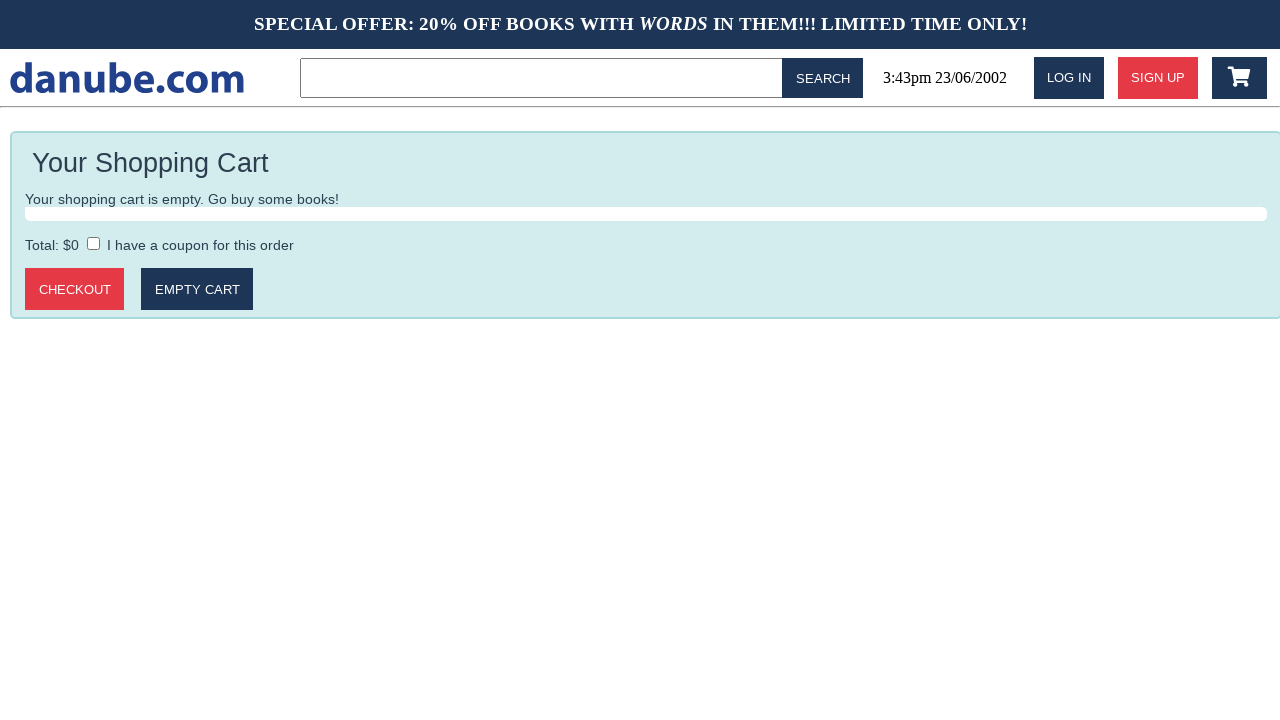